Opens Spotify homepage in the browser

Starting URL: https://spotify.com

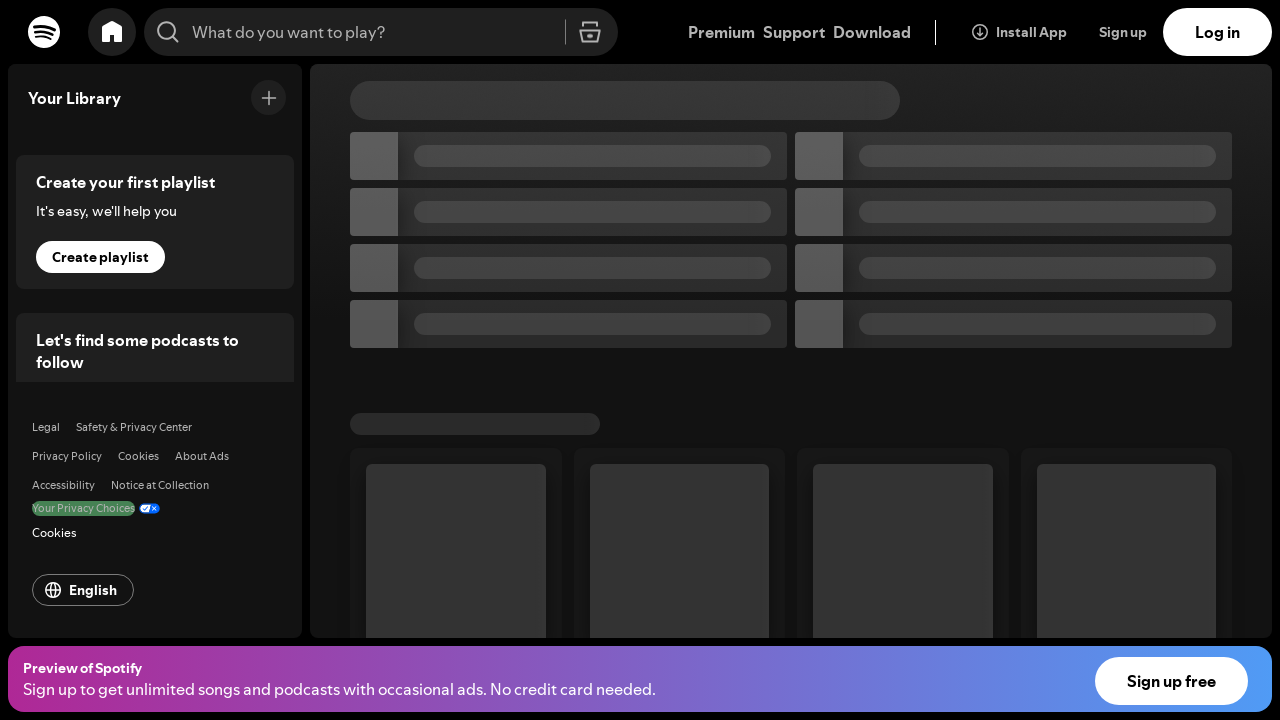

Spotify homepage loaded and DOM content is ready
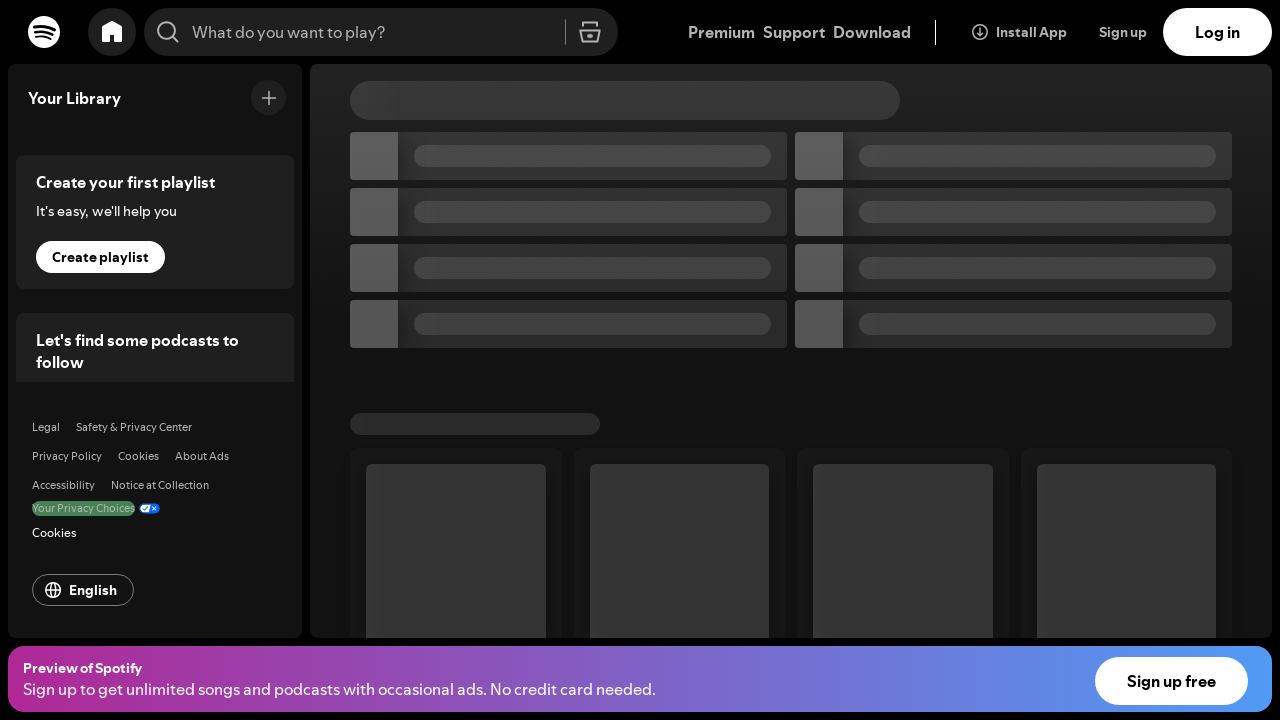

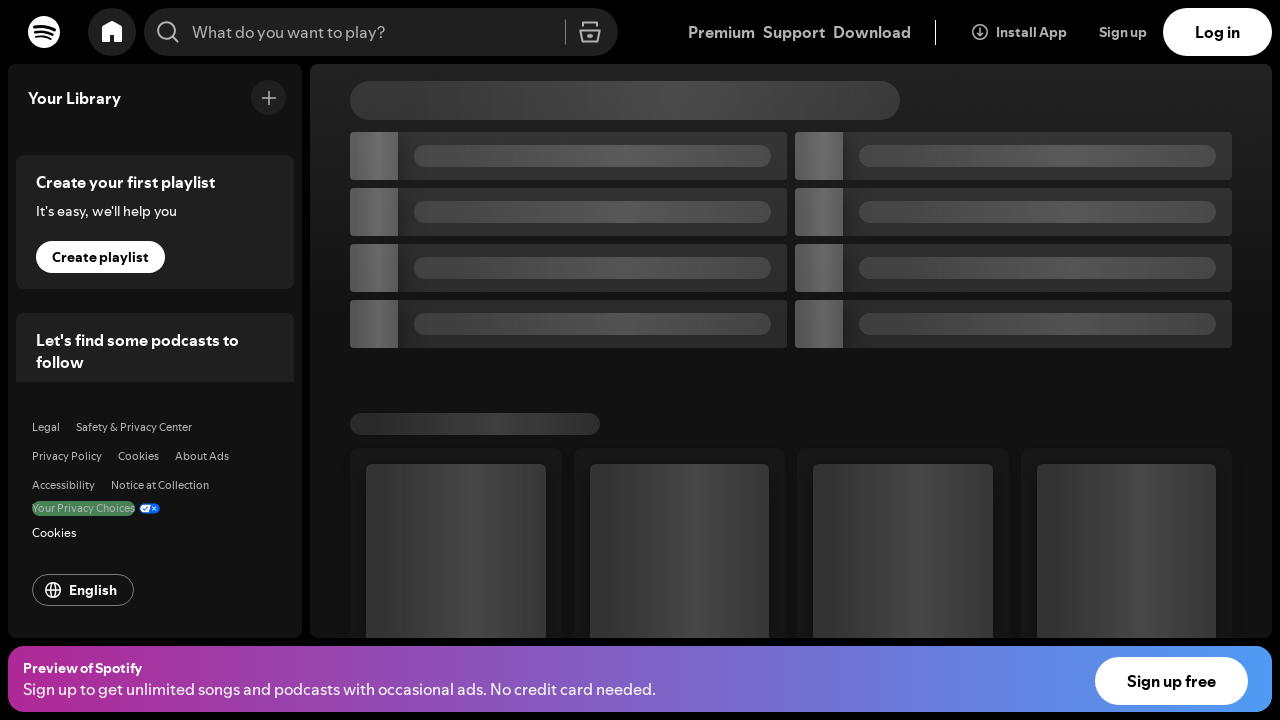